Tests that the currently applied filter is highlighted in the navigation

Starting URL: https://demo.playwright.dev/todomvc

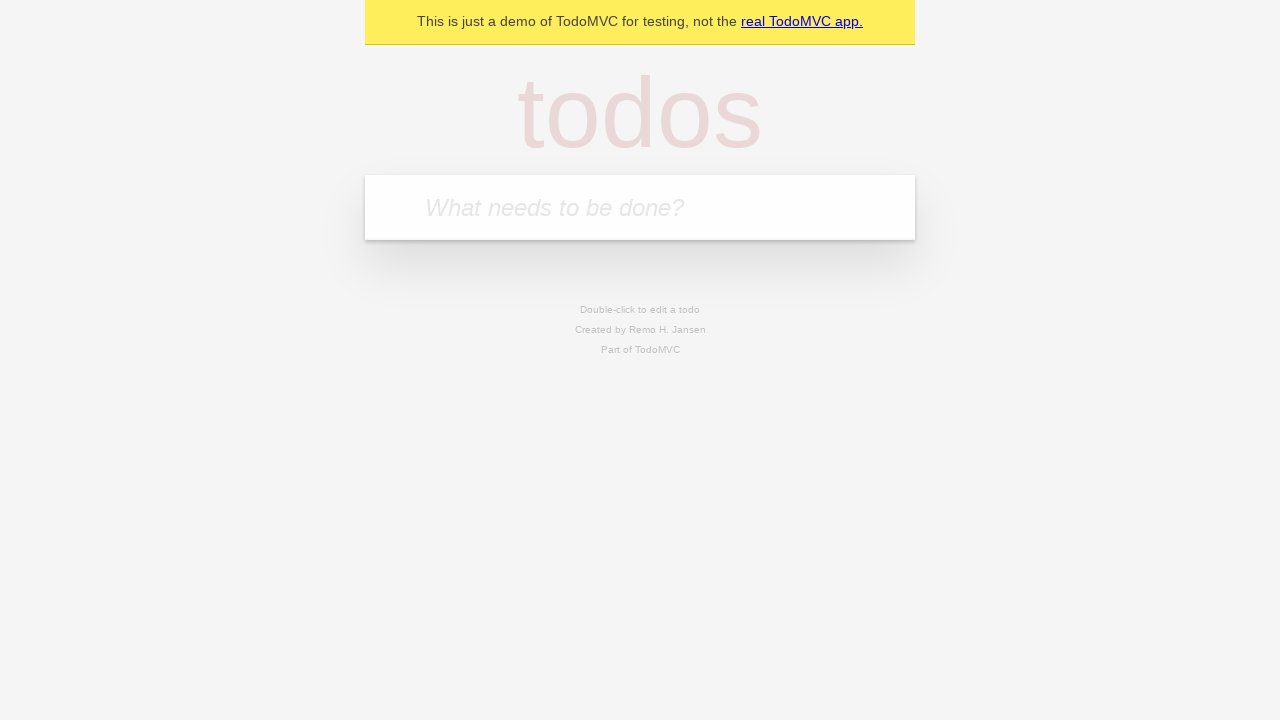

Filled todo input with 'buy some cheese' on internal:attr=[placeholder="What needs to be done?"i]
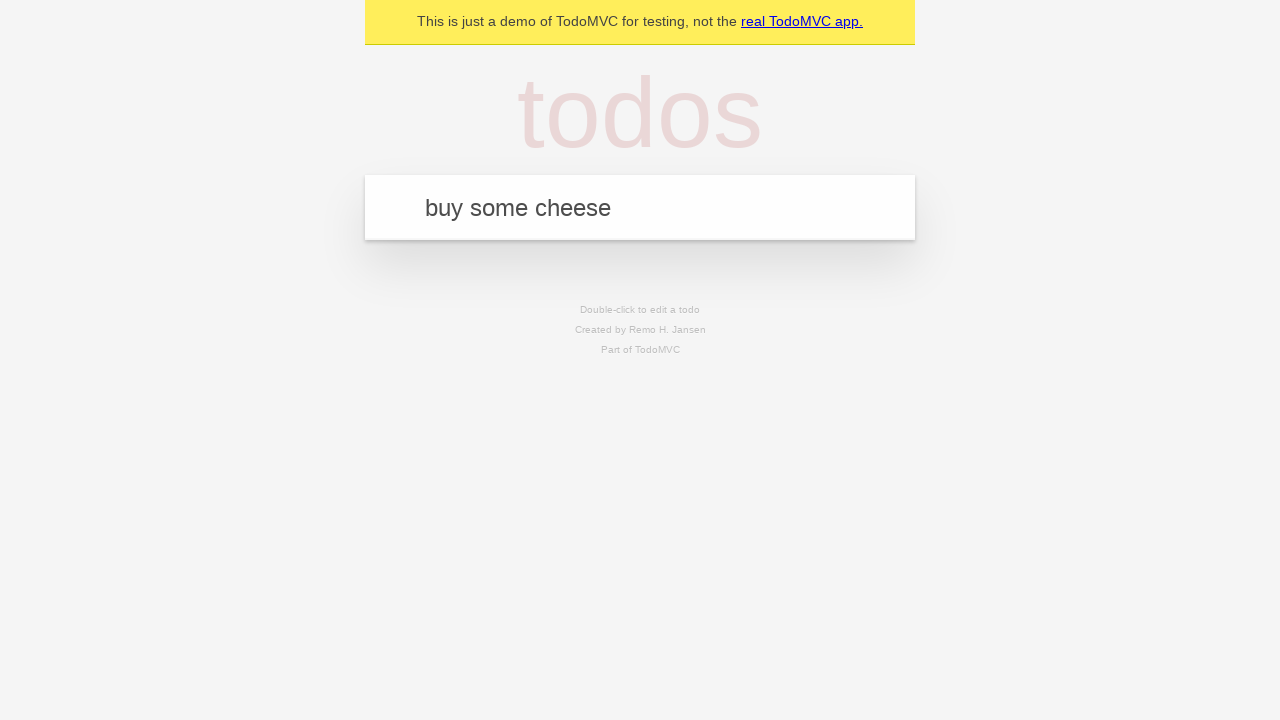

Pressed Enter to create first todo on internal:attr=[placeholder="What needs to be done?"i]
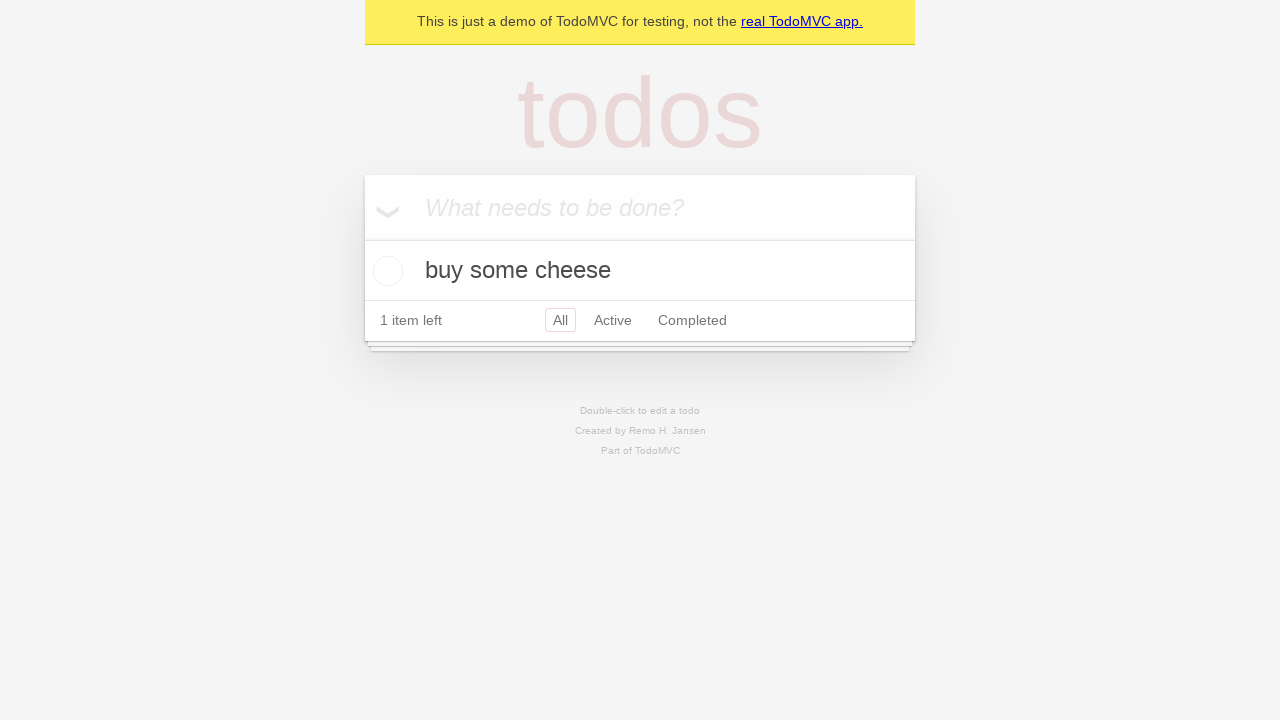

Filled todo input with 'feed the cat' on internal:attr=[placeholder="What needs to be done?"i]
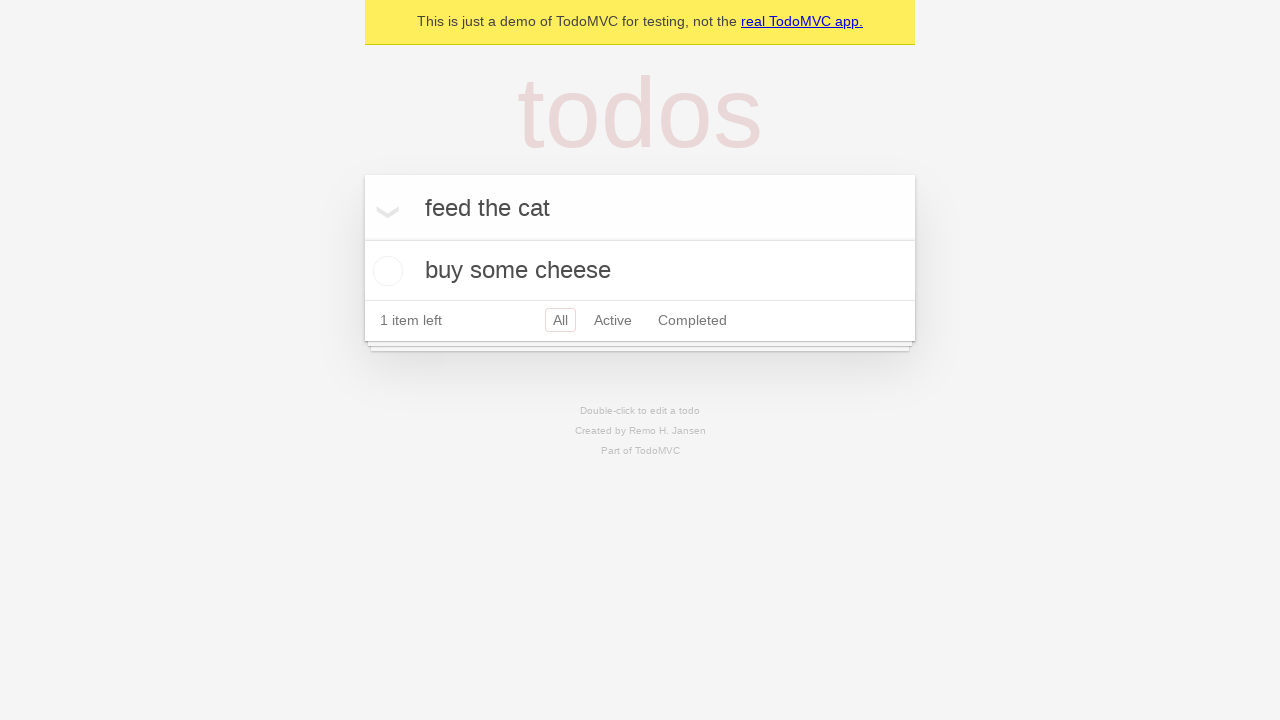

Pressed Enter to create second todo on internal:attr=[placeholder="What needs to be done?"i]
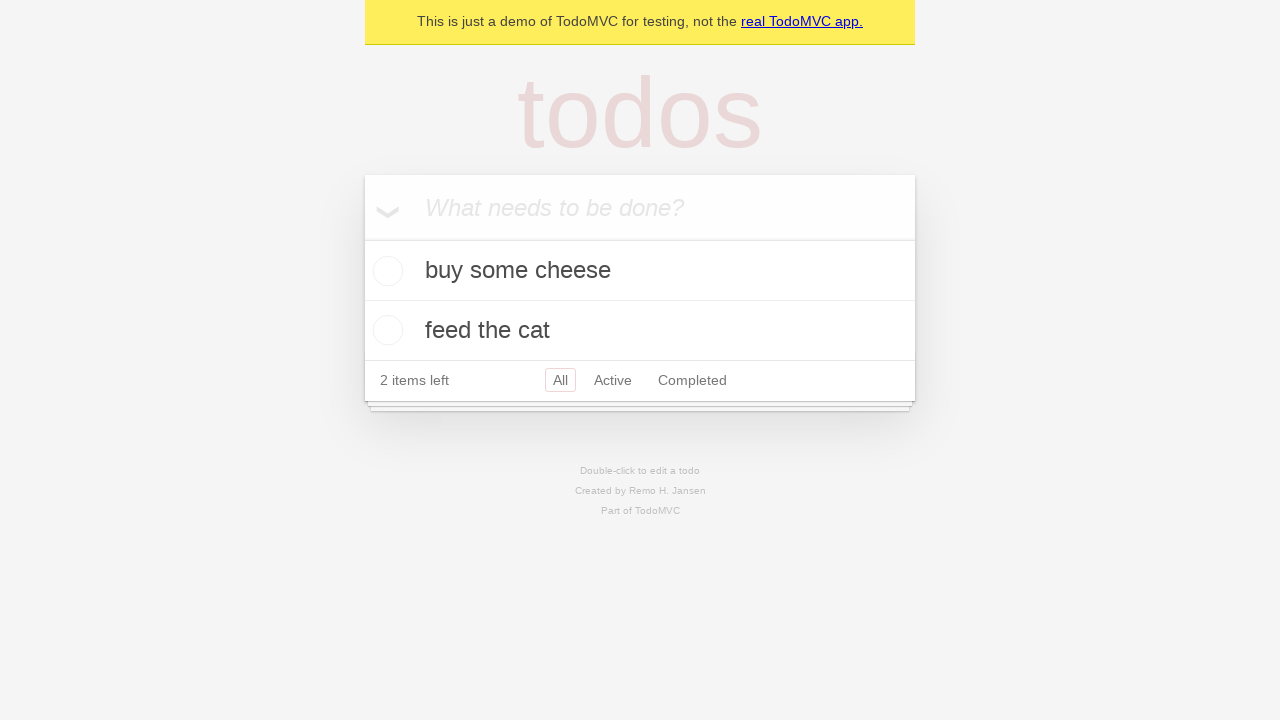

Filled todo input with 'book a doctors appointment' on internal:attr=[placeholder="What needs to be done?"i]
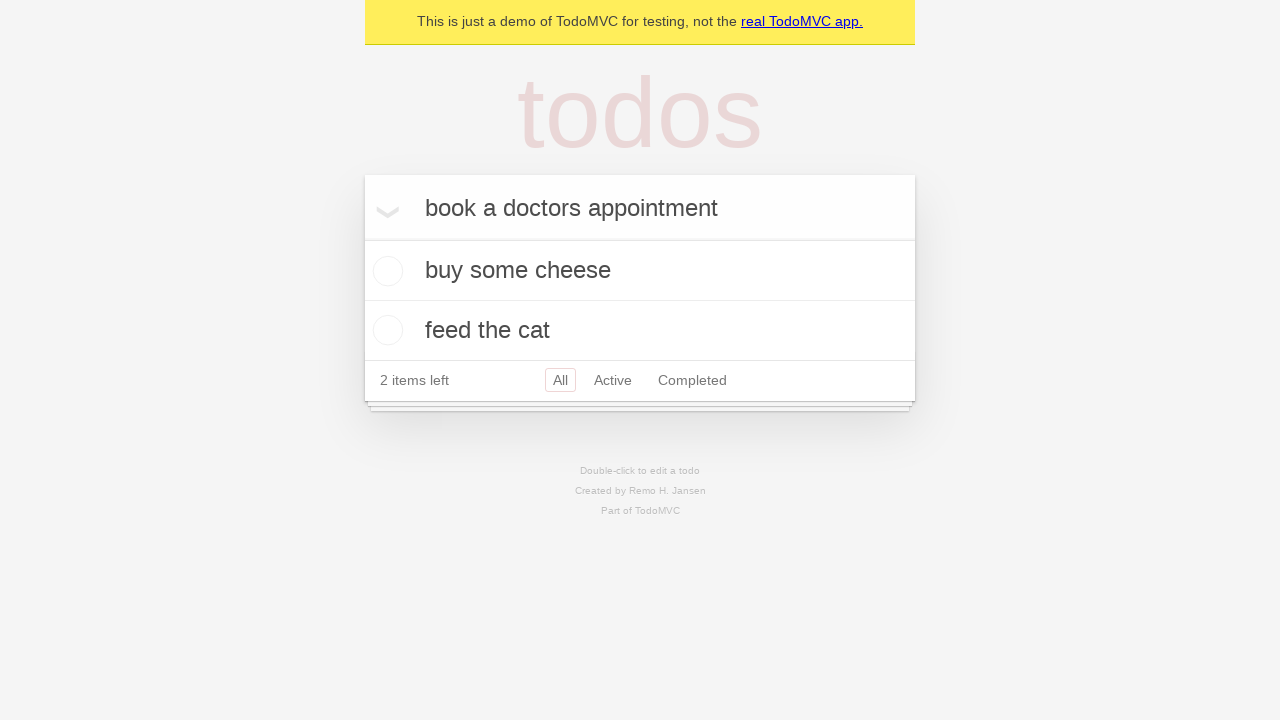

Pressed Enter to create third todo on internal:attr=[placeholder="What needs to be done?"i]
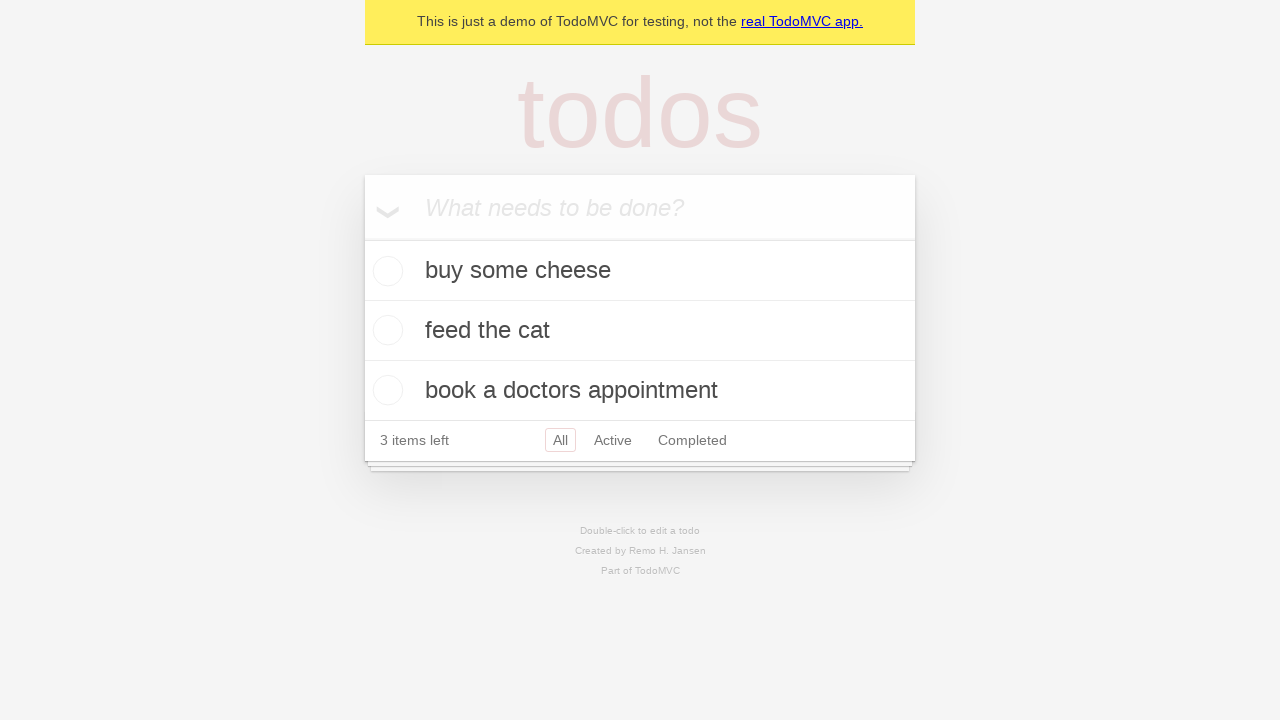

Clicked Active filter link at (613, 440) on internal:role=link[name="Active"i]
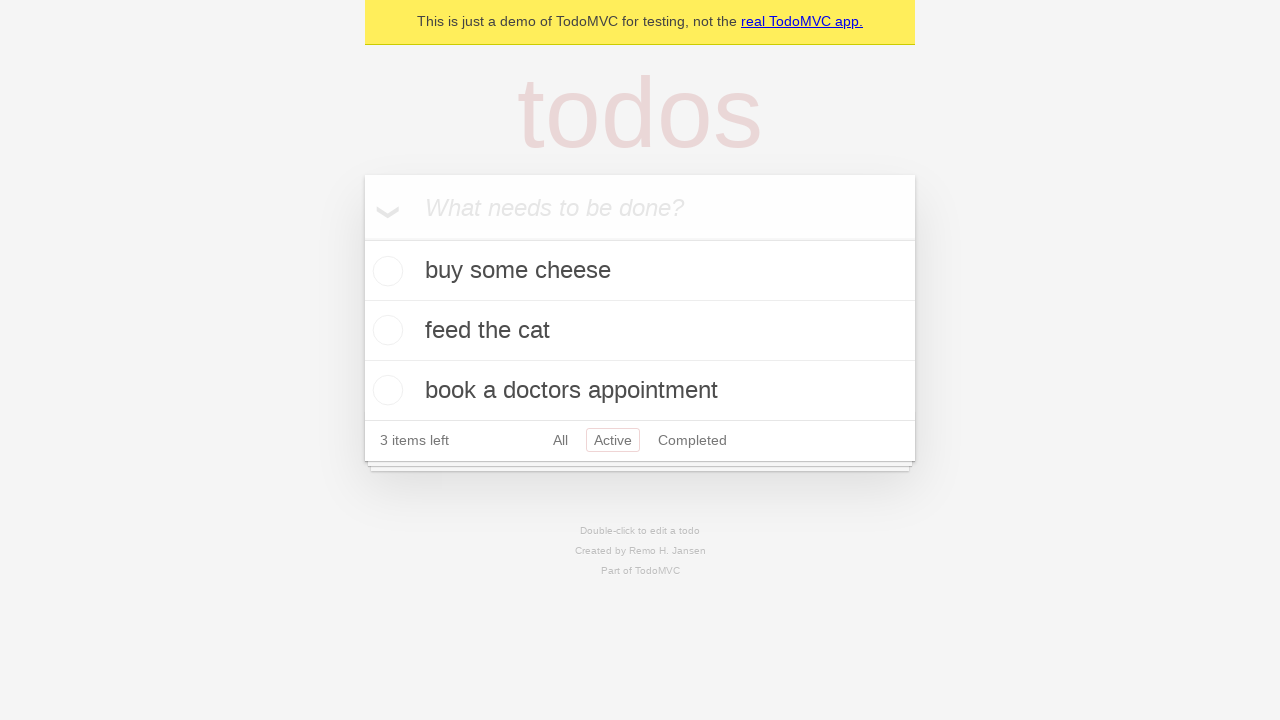

Clicked Completed filter link to verify it becomes highlighted at (692, 440) on internal:role=link[name="Completed"i]
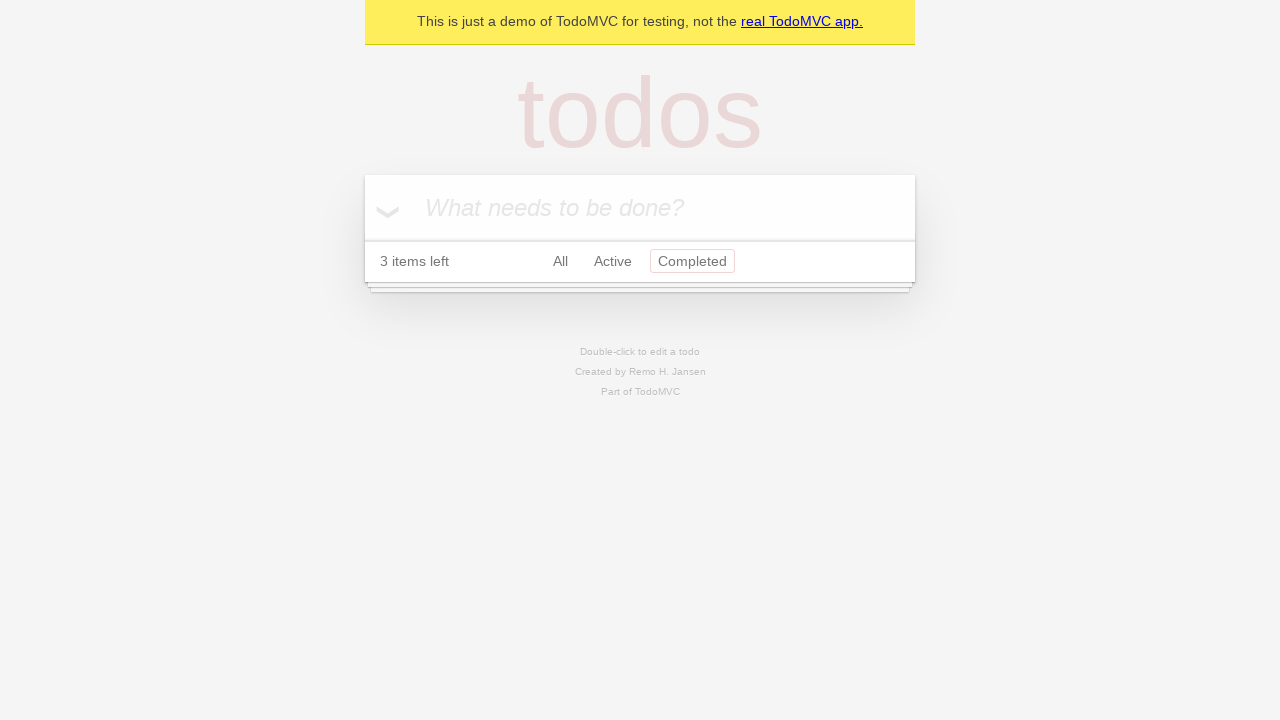

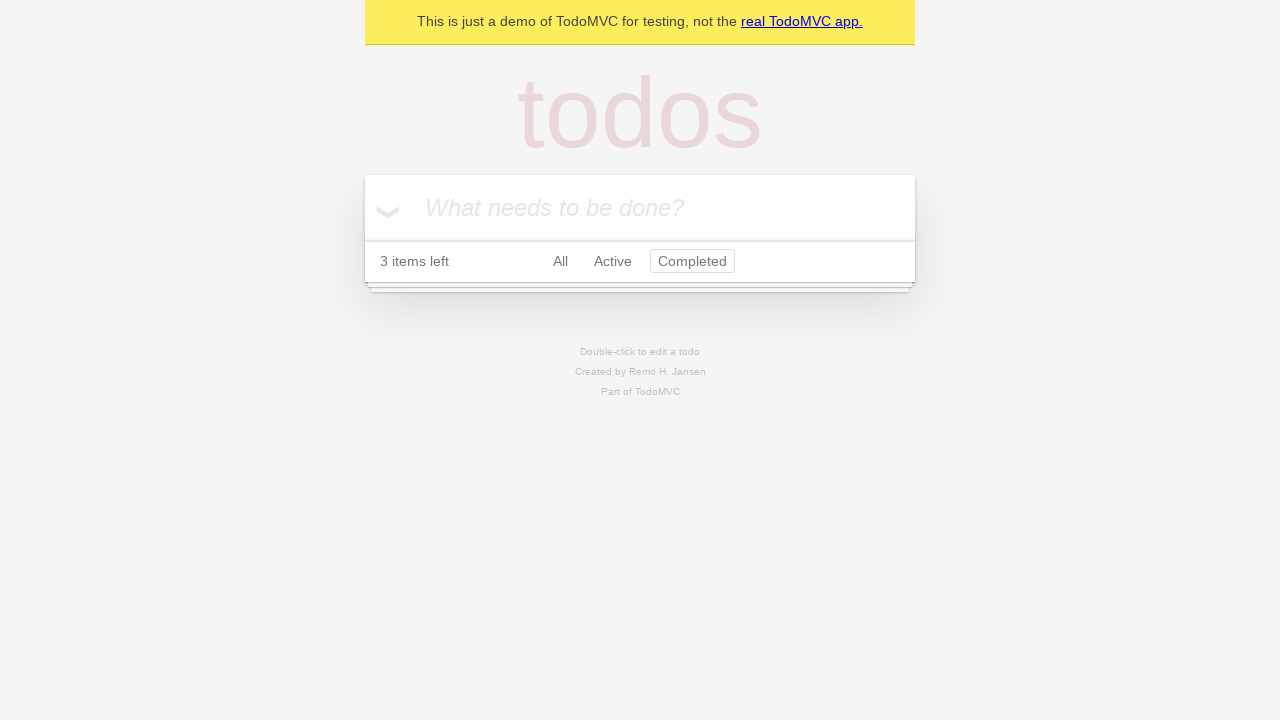